Tests drag and drop functionality by navigating to the drag section and dragging an element horizontally by 150 pixels

Starting URL: https://www.leafground.com

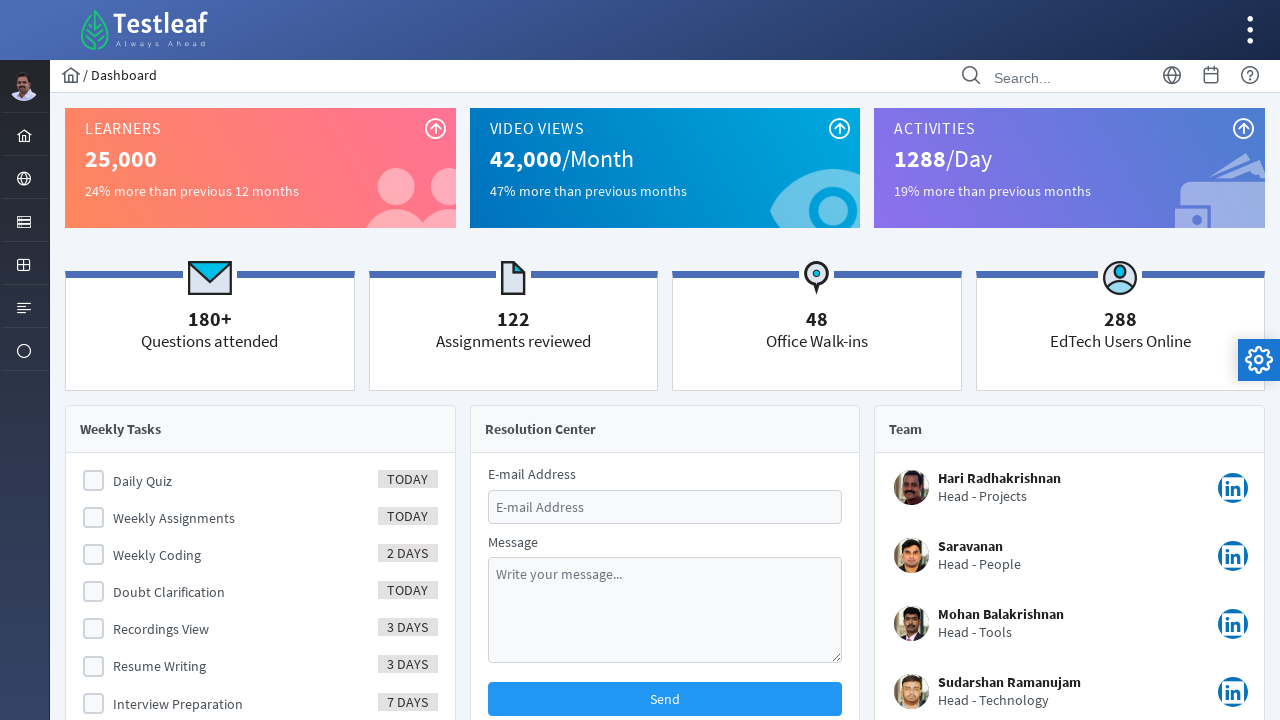

Clicked on the second menu item to access components at (24, 178) on xpath=//form[@id='menuform']/ul/li[2]
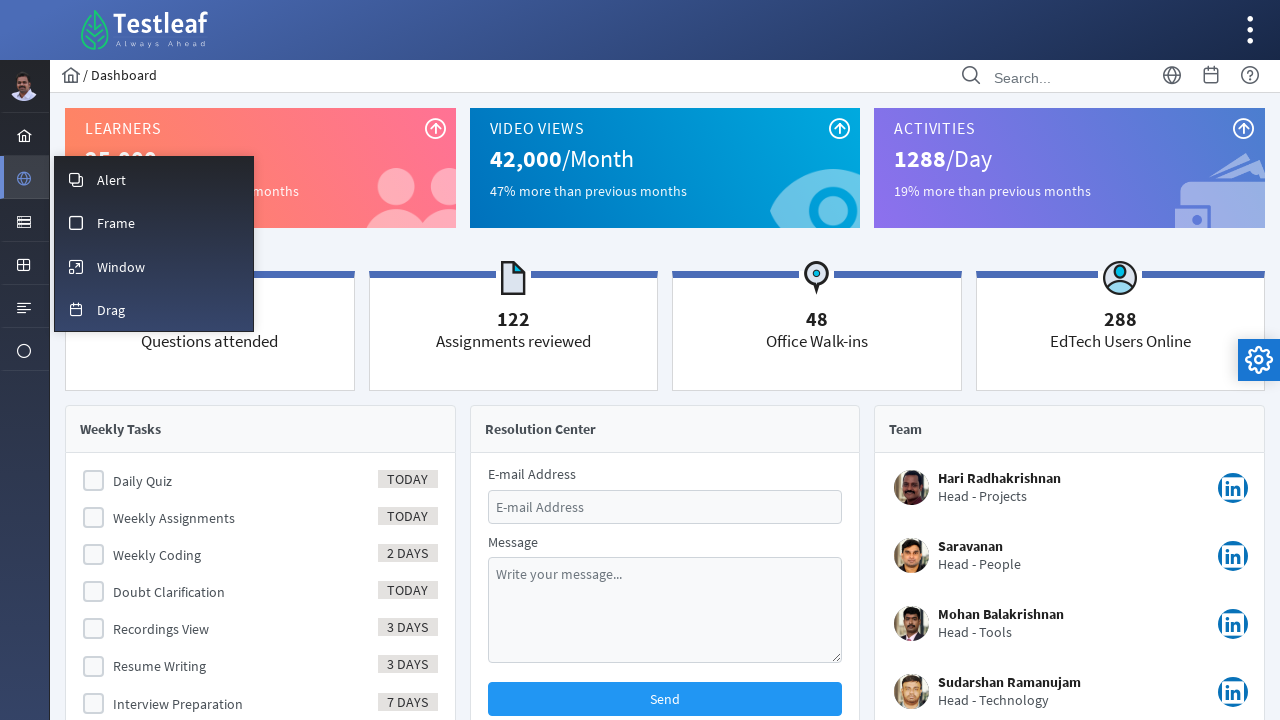

Clicked on the 'Drag' option at (111, 310) on xpath=//span[text()='Drag']
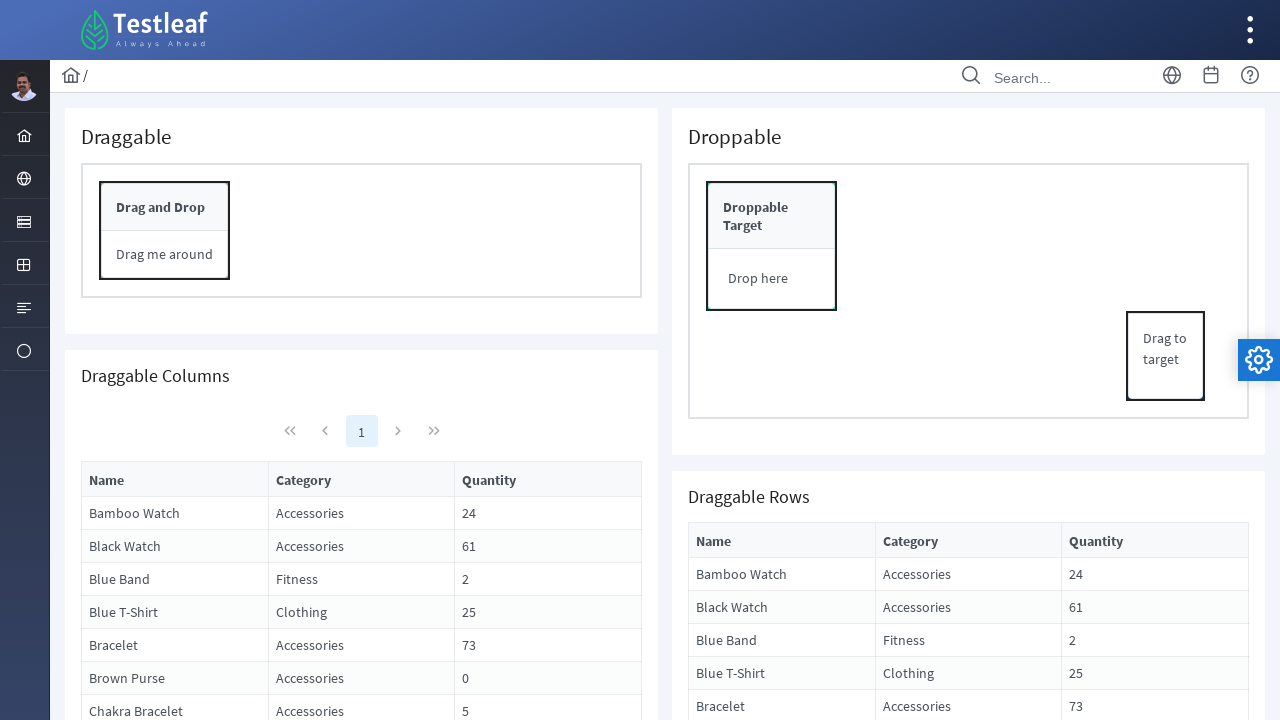

Draggable element became visible
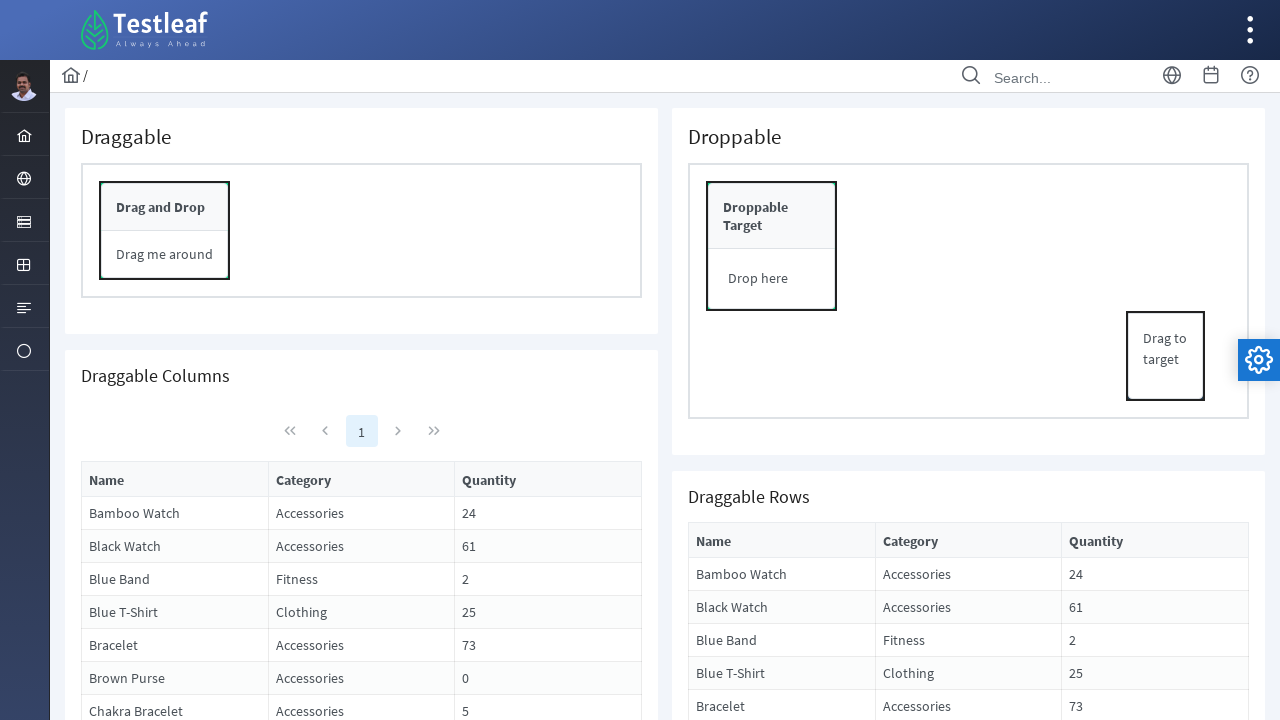

Retrieved draggable element and its bounding box
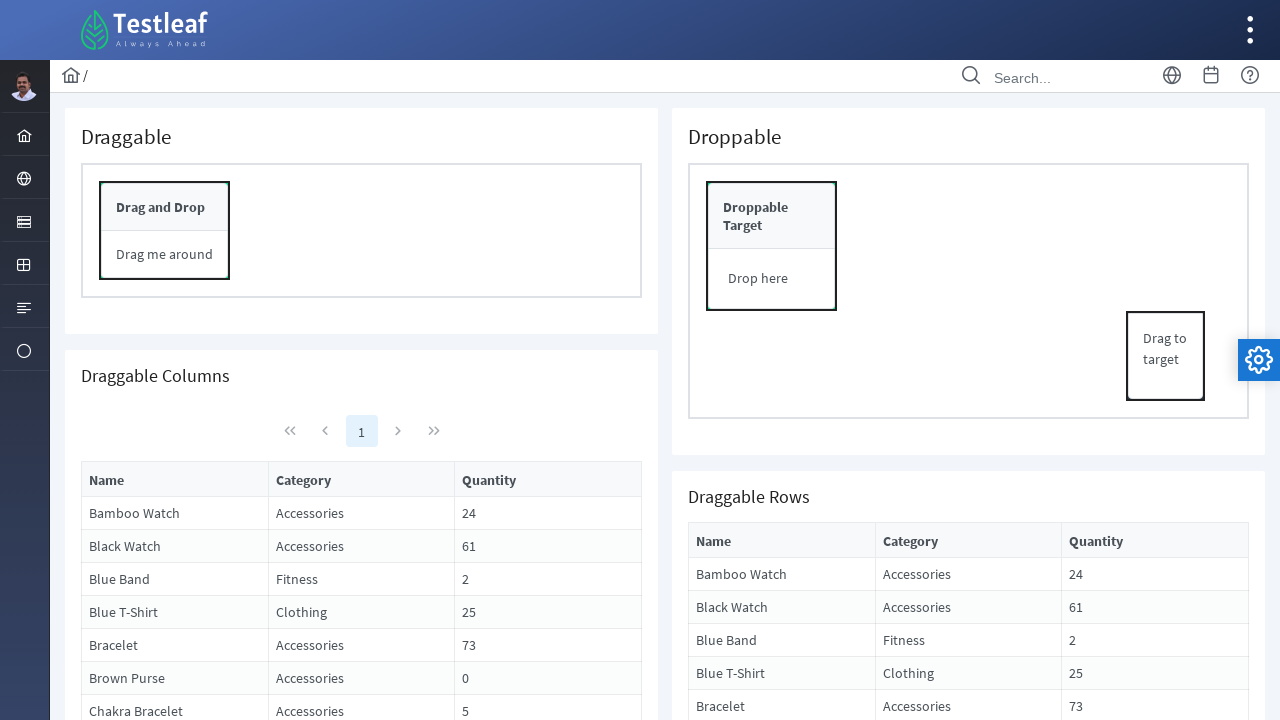

Moved mouse to the center of draggable element at (165, 231)
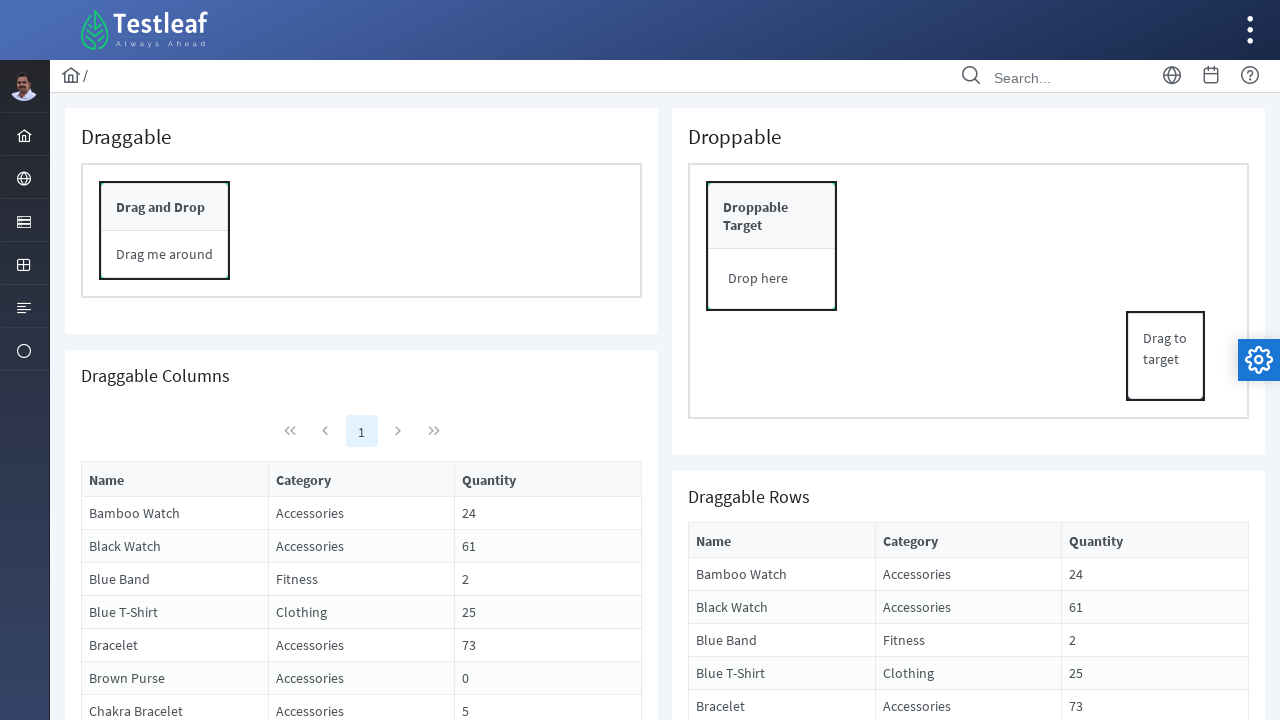

Pressed mouse button down to start drag at (165, 231)
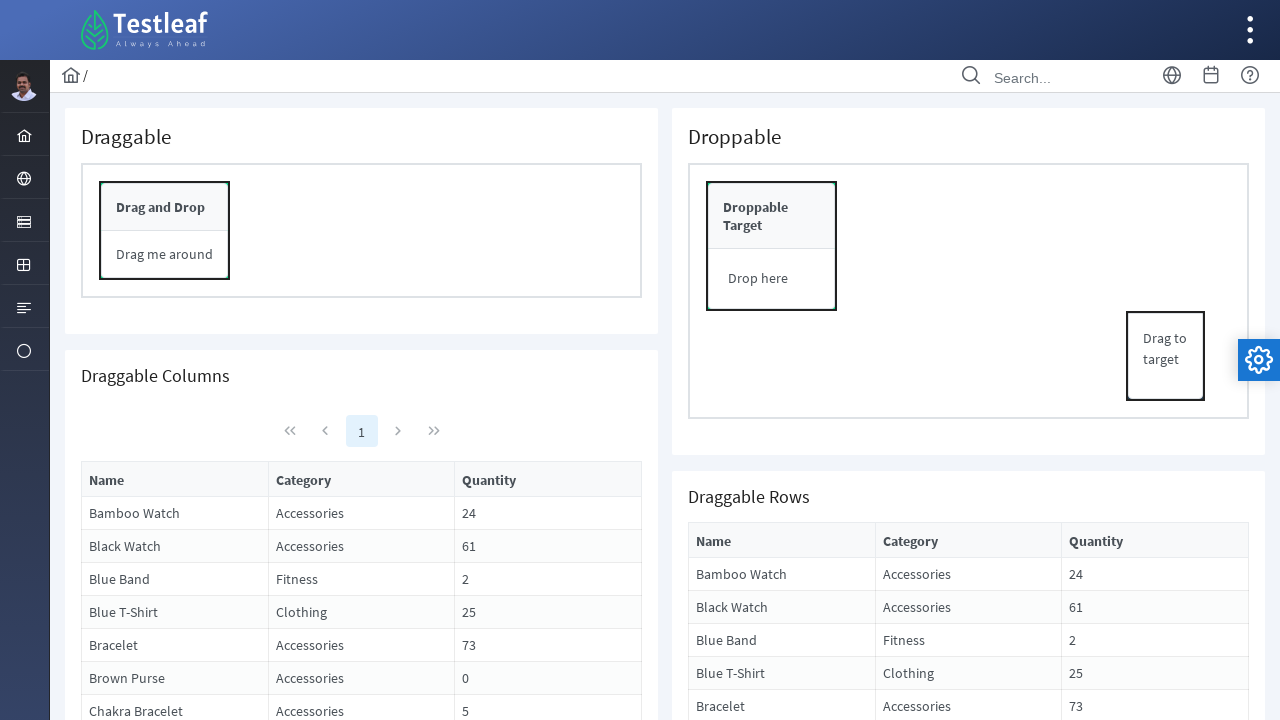

Dragged element 150 pixels to the right at (315, 231)
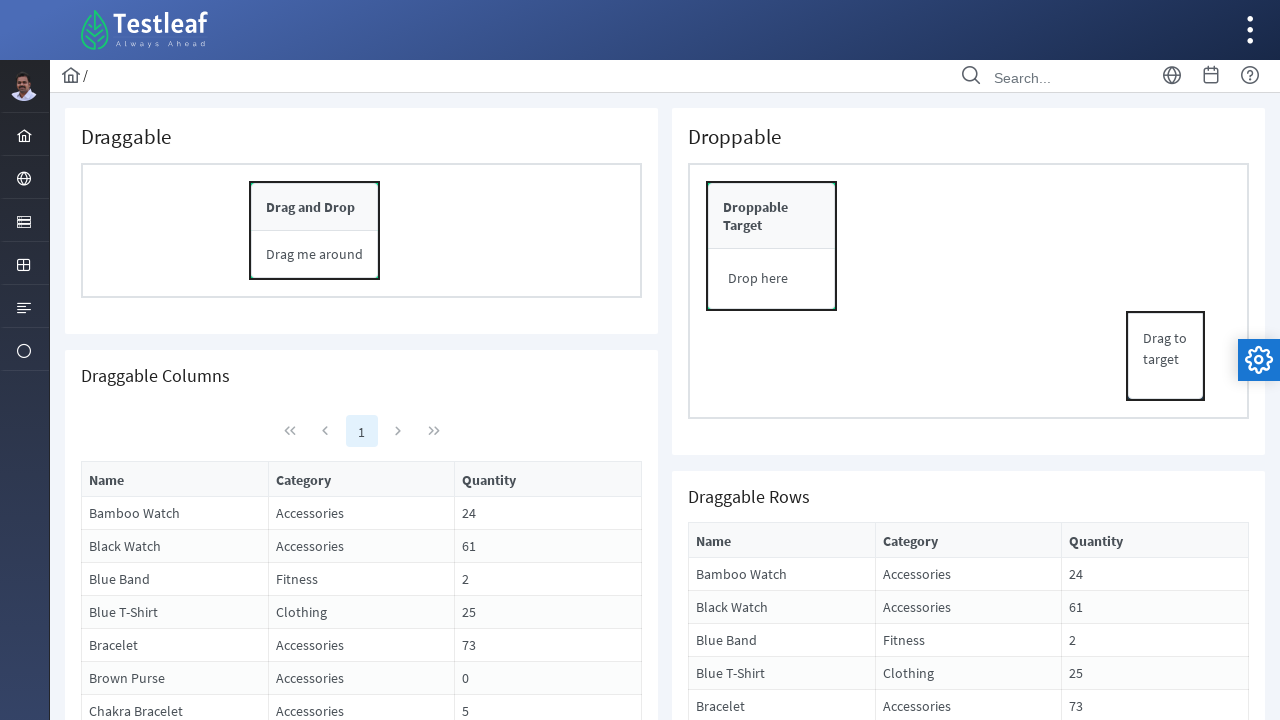

Released mouse button to complete drag operation at (315, 231)
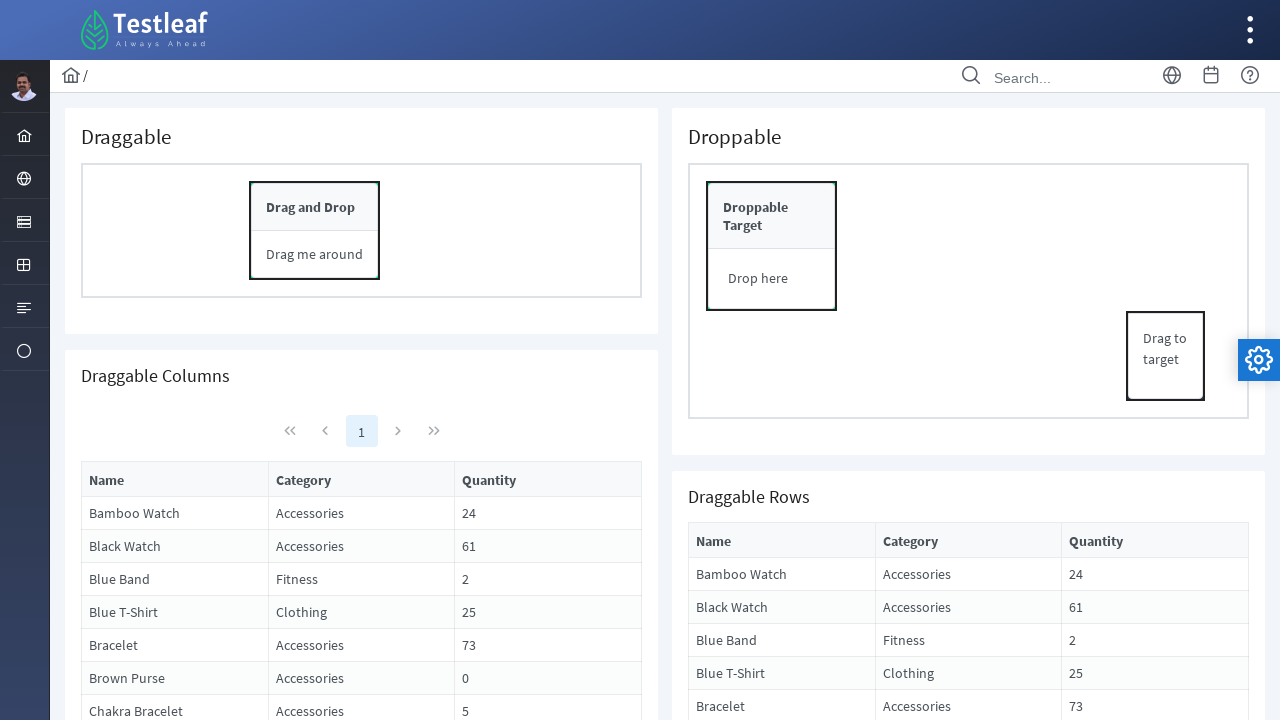

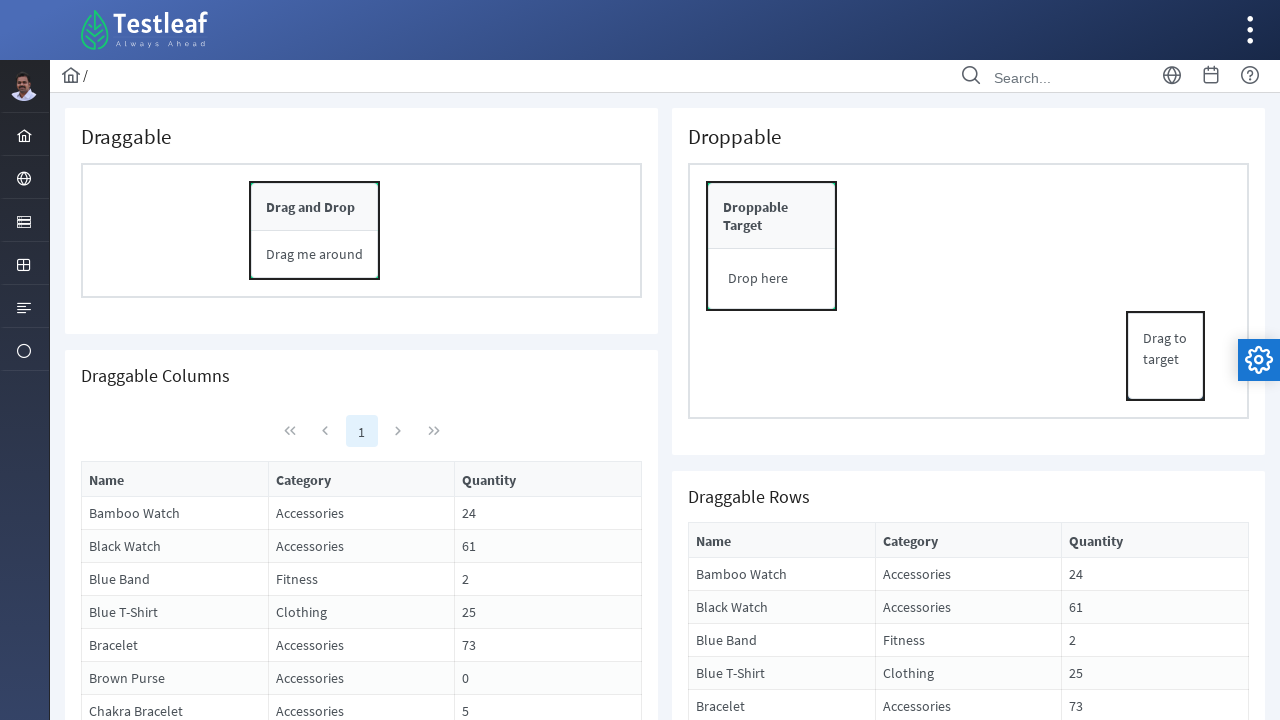